Tests calculator logic jump with AND condition - selecting option 1 on both Q1 and Q2 jumps to result page

Starting URL: https://dcompany878.outgrow.us/Copy-of-dcompany878-2426-1

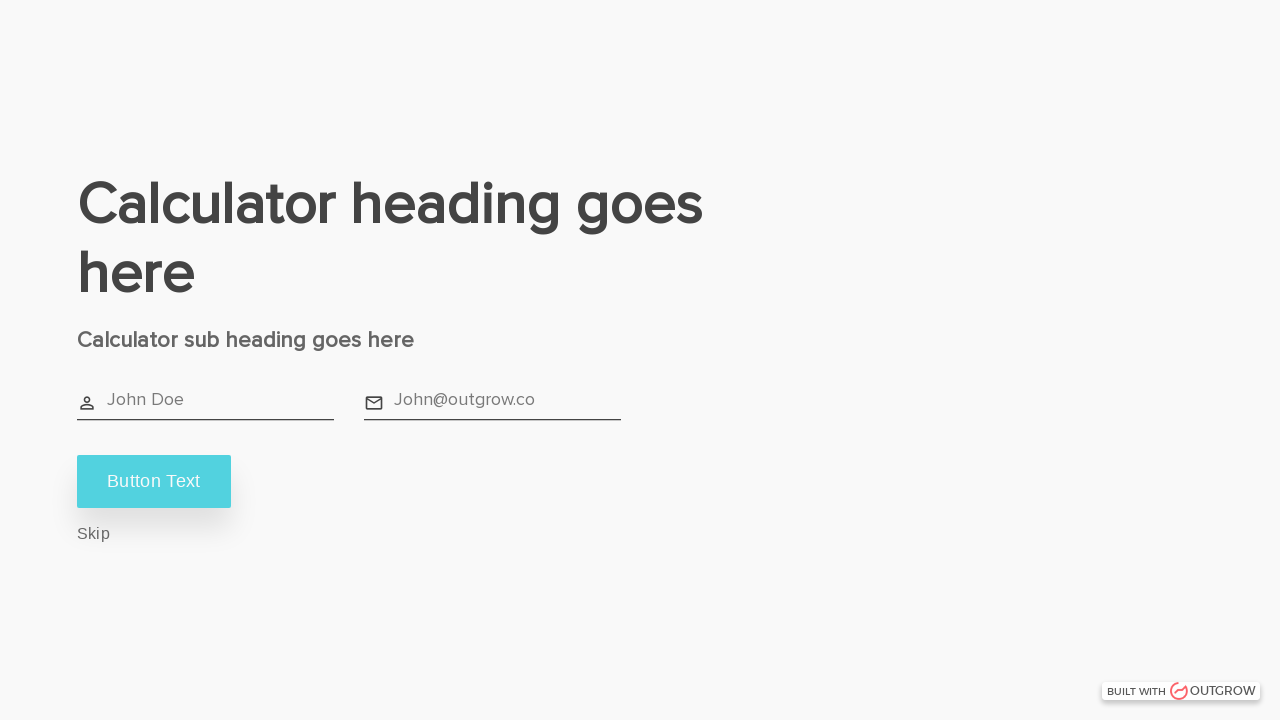

Waited for calculator heading to load
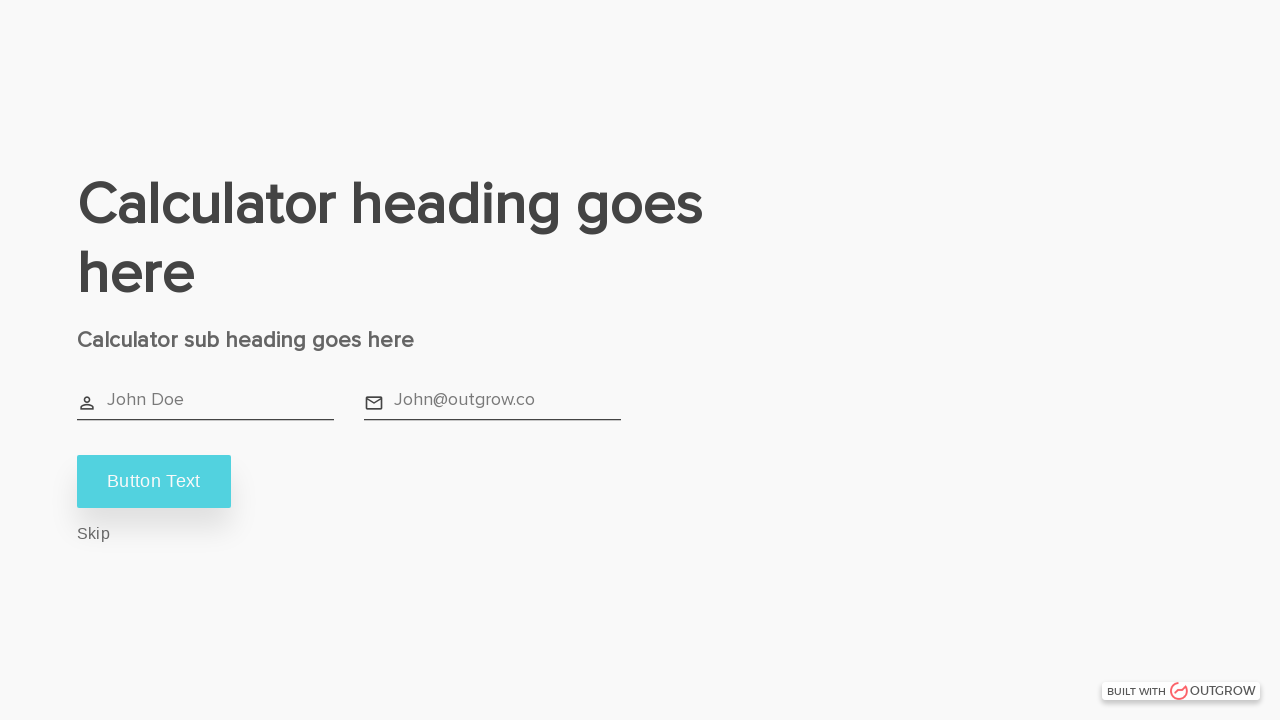

Clicked start button to begin calculator at (93, 534) on xpath=//section[2]/div/div[3]/control/leadform/button
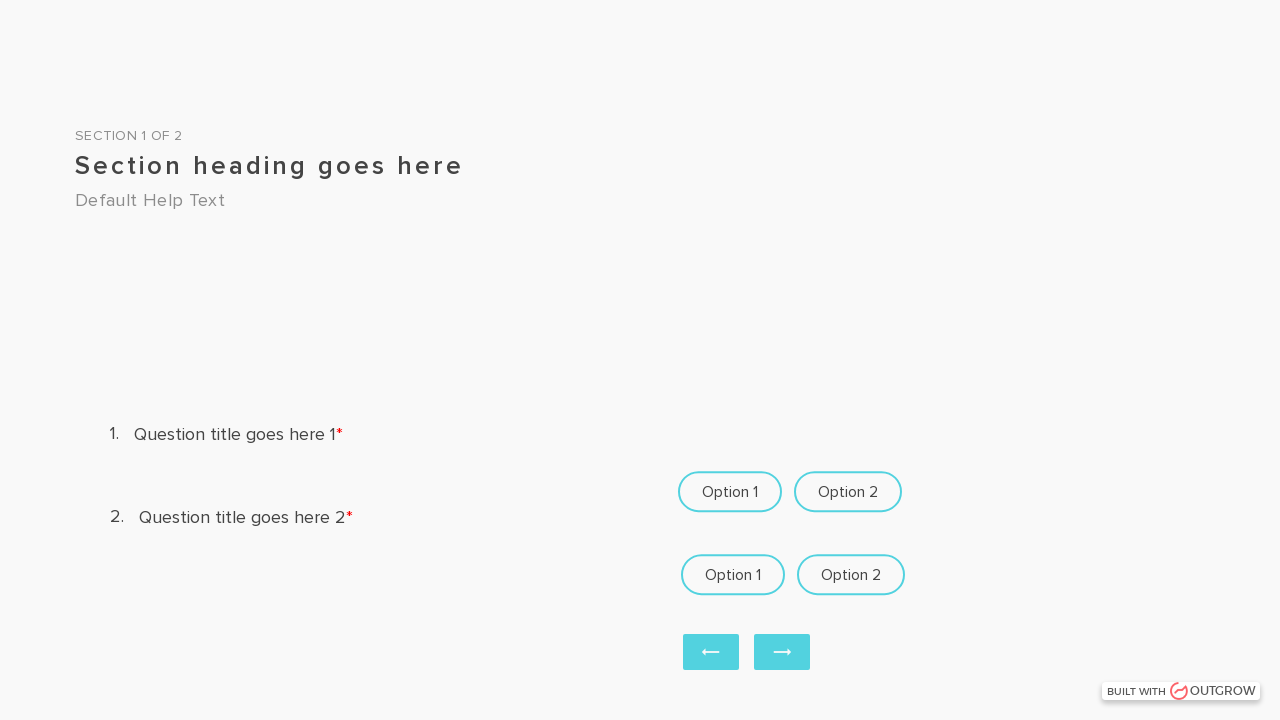

Question 1 section loaded
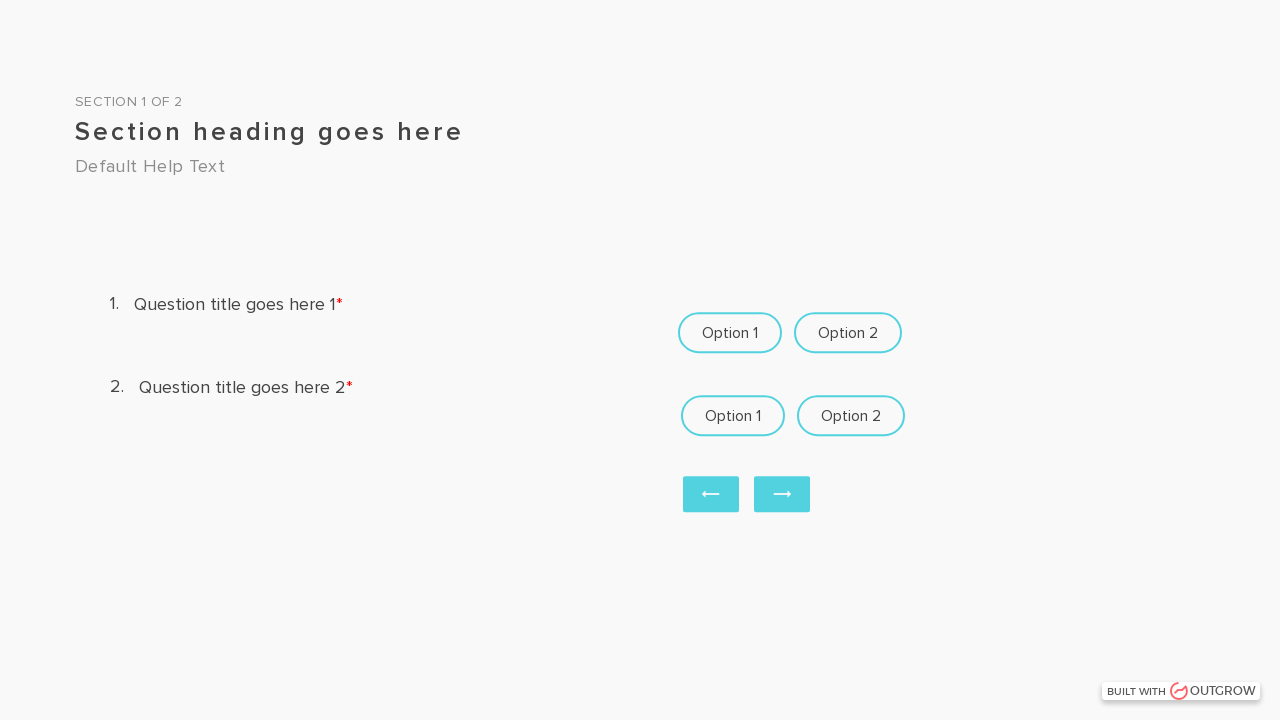

Selected option 1 for Question 1 at (730, 228) on xpath=//div[1]/div[2]/form/div[1]/div[3]/div/control/radio-button/div/div/div[1]
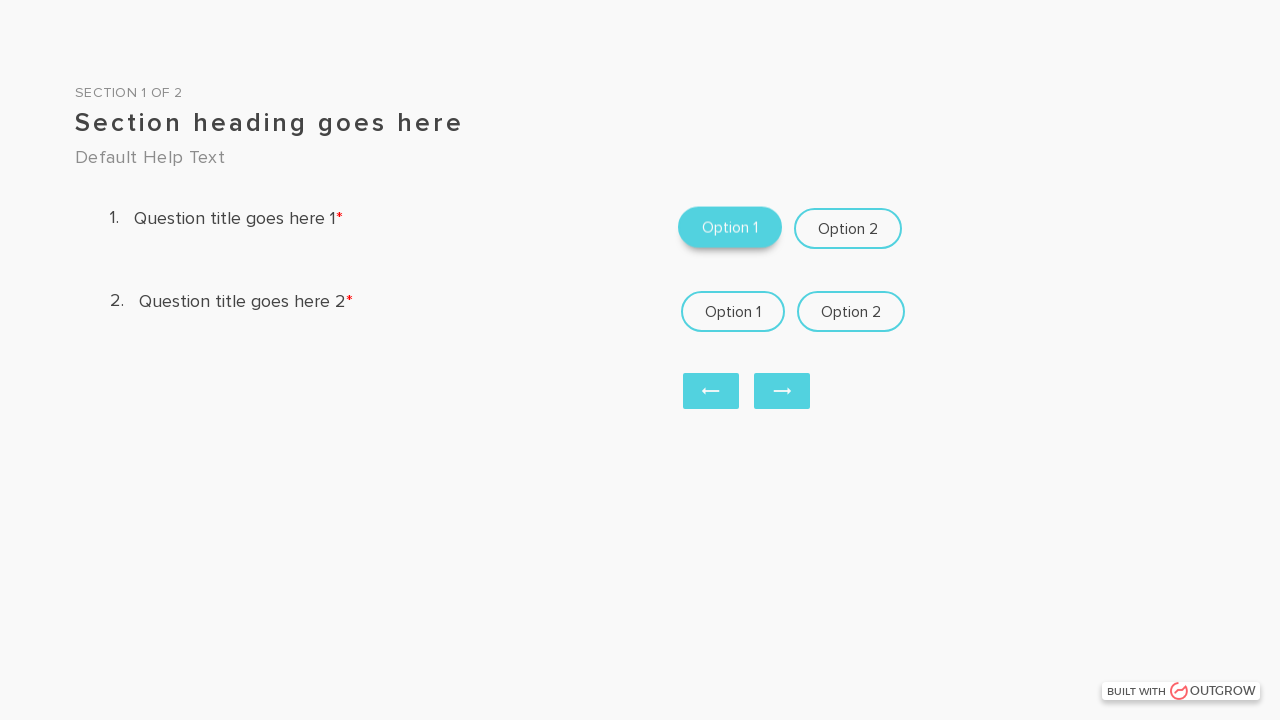

Selected option 1 for Question 2 at (732, 312) on xpath=//div[1]/div[2]/form/div[2]/div[3]/div/control/radio-button/div/div/div[1]
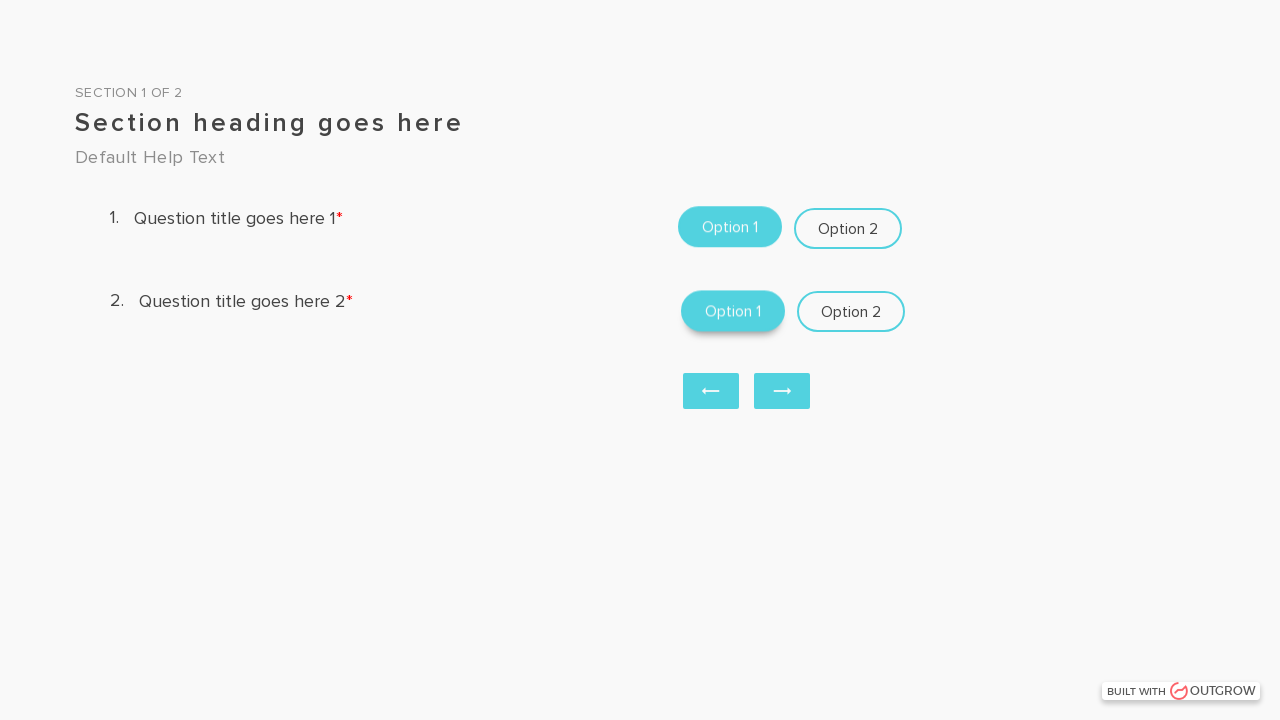

Clicked enter button to submit answers at (782, 391) on xpath=//button[@class='btn prime-action ripple-light next-new-btn enterBtn']
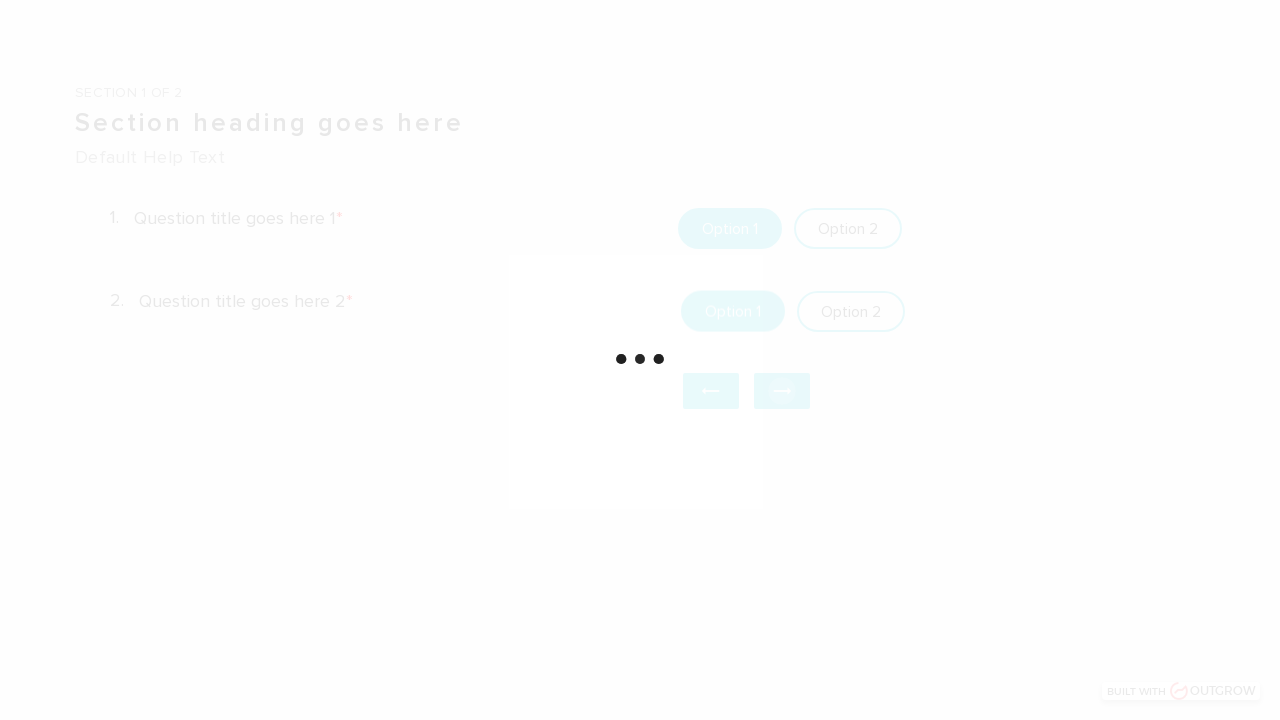

Result page loaded after AND condition jump (Q1=1 AND Q2=1)
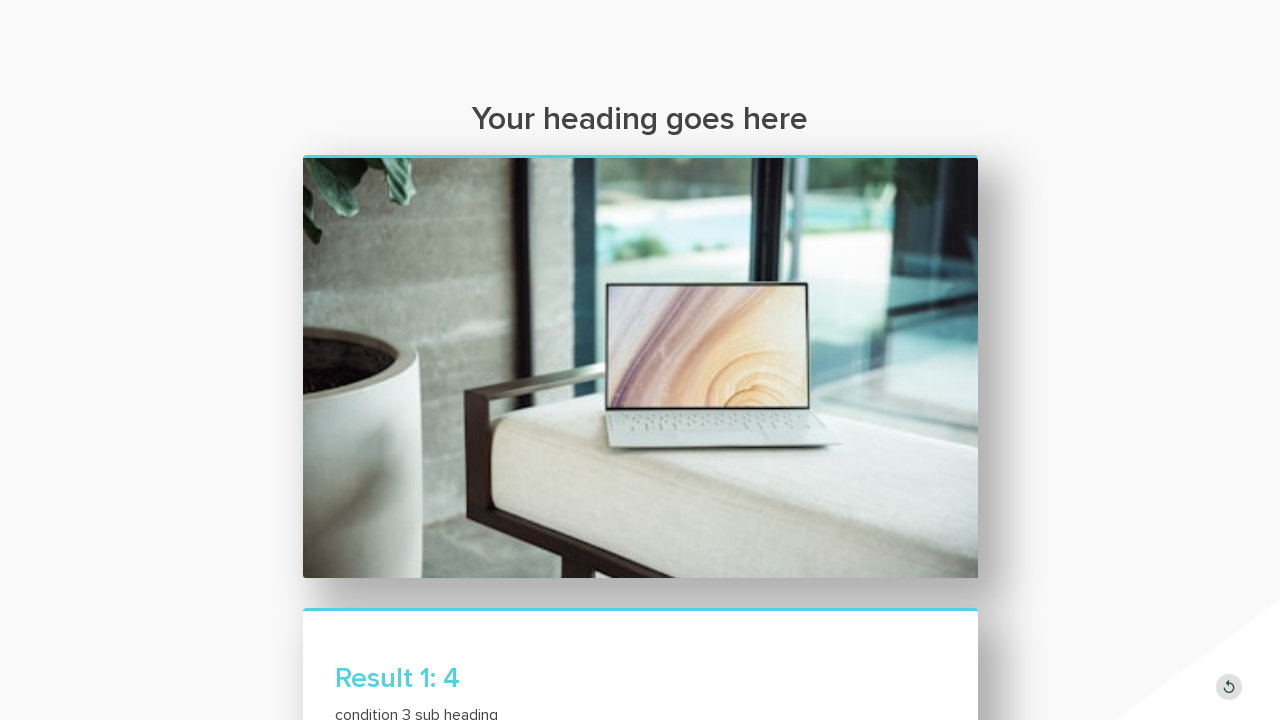

Scrolled to bottom of result page
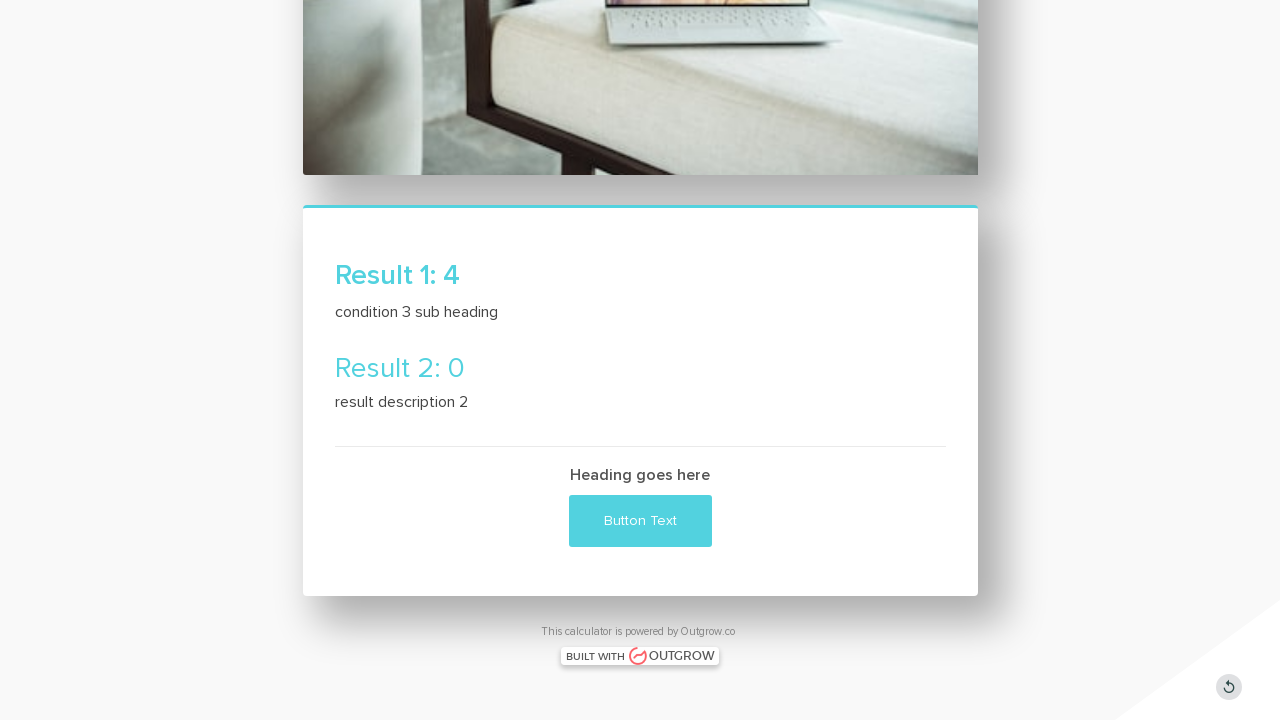

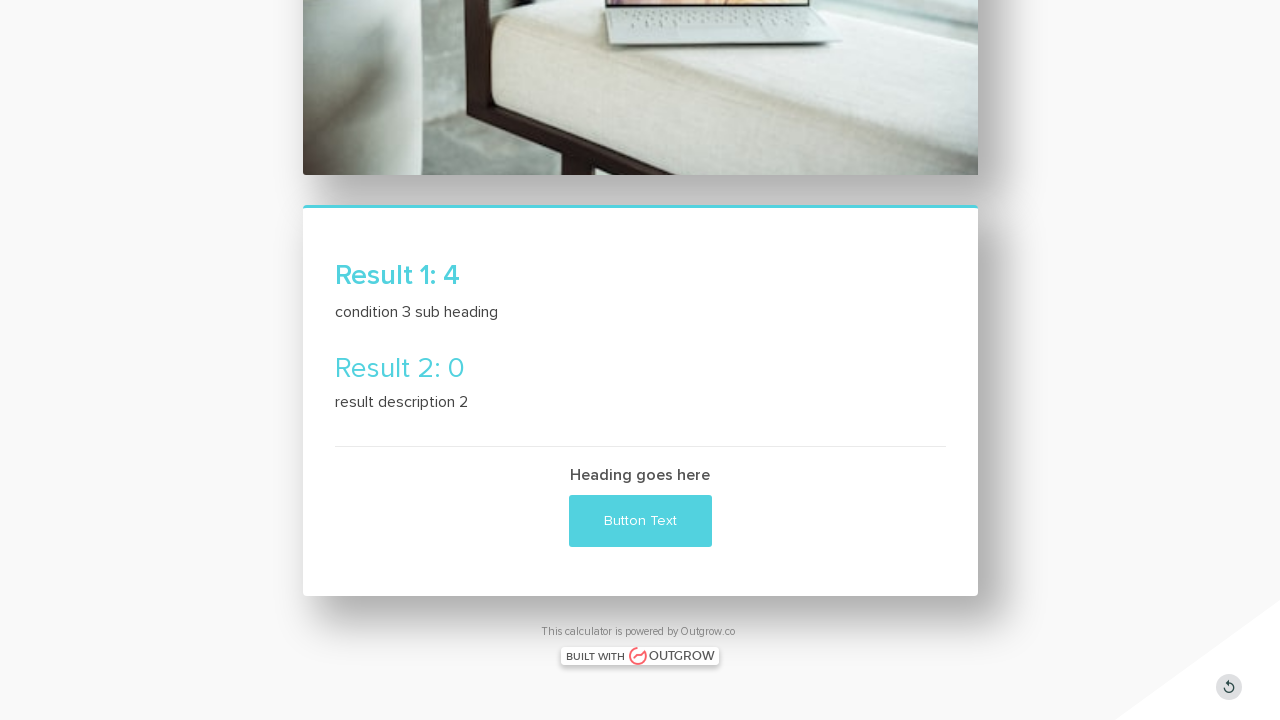